Tests selecting an option from a dropdown using Playwright's built-in select method by visible text, then verifying the selection.

Starting URL: http://the-internet.herokuapp.com/dropdown

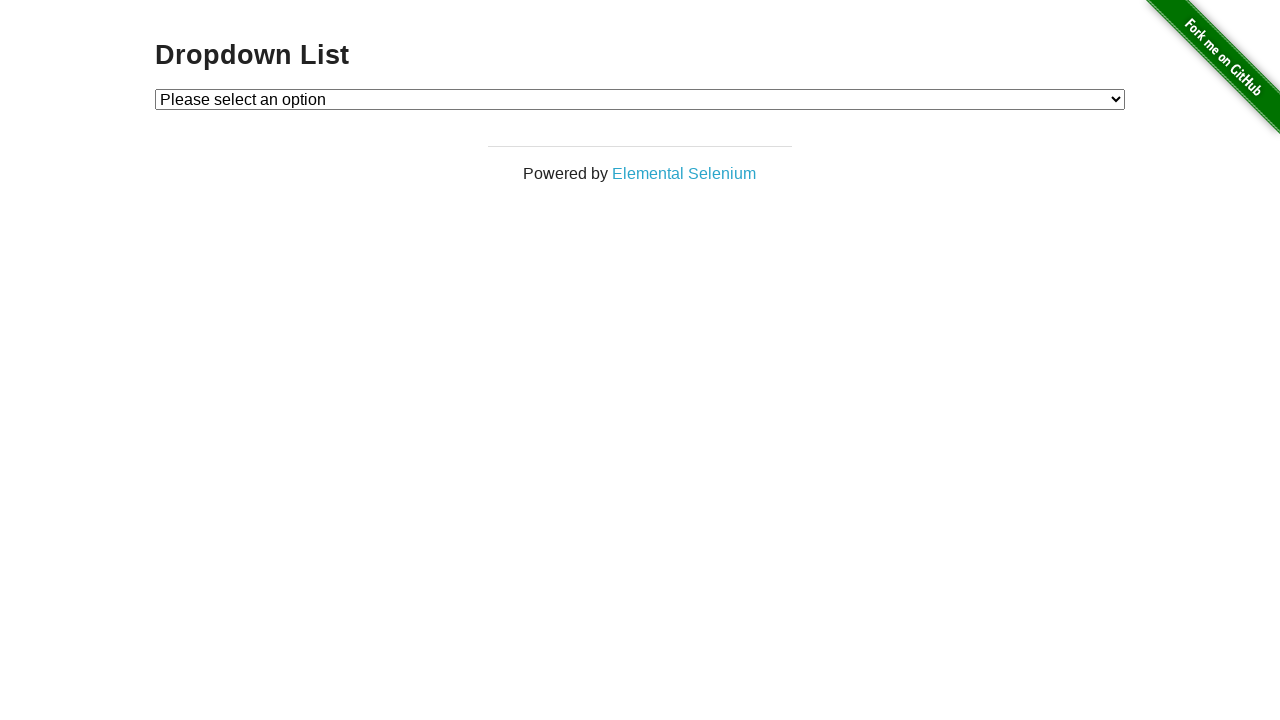

Selected 'Option 1' from dropdown using select method on #dropdown
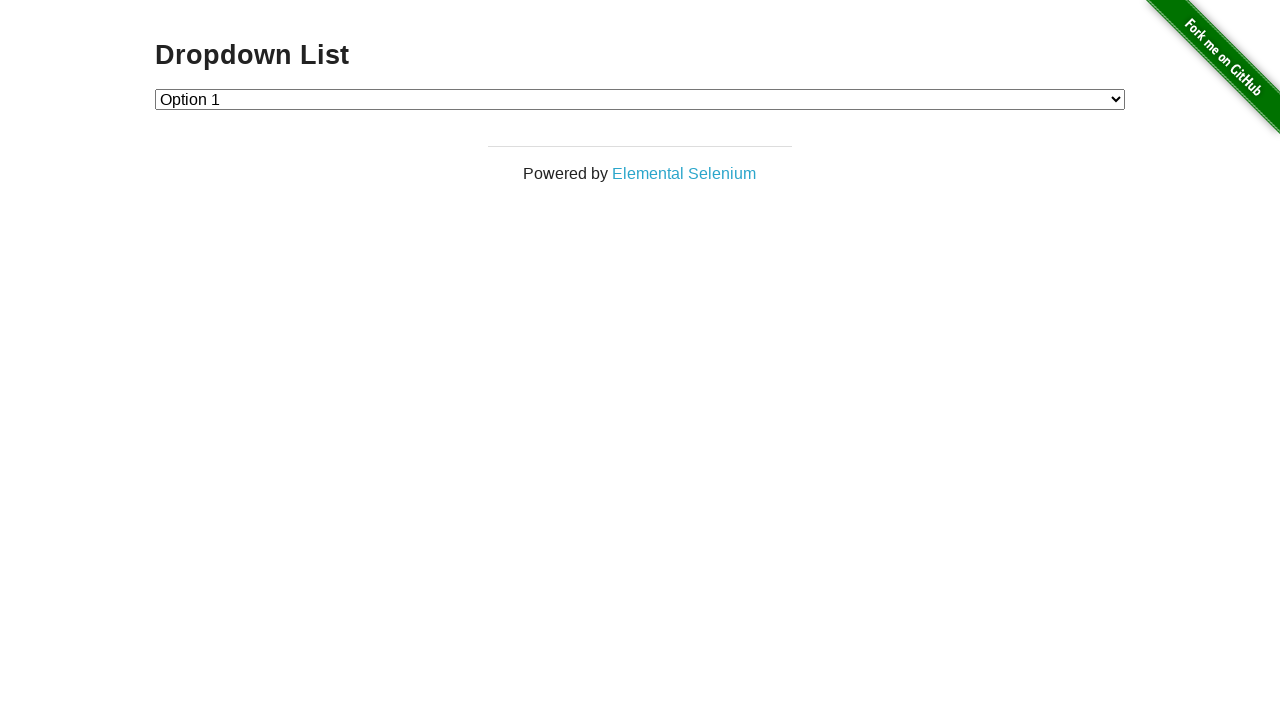

Retrieved selected dropdown value
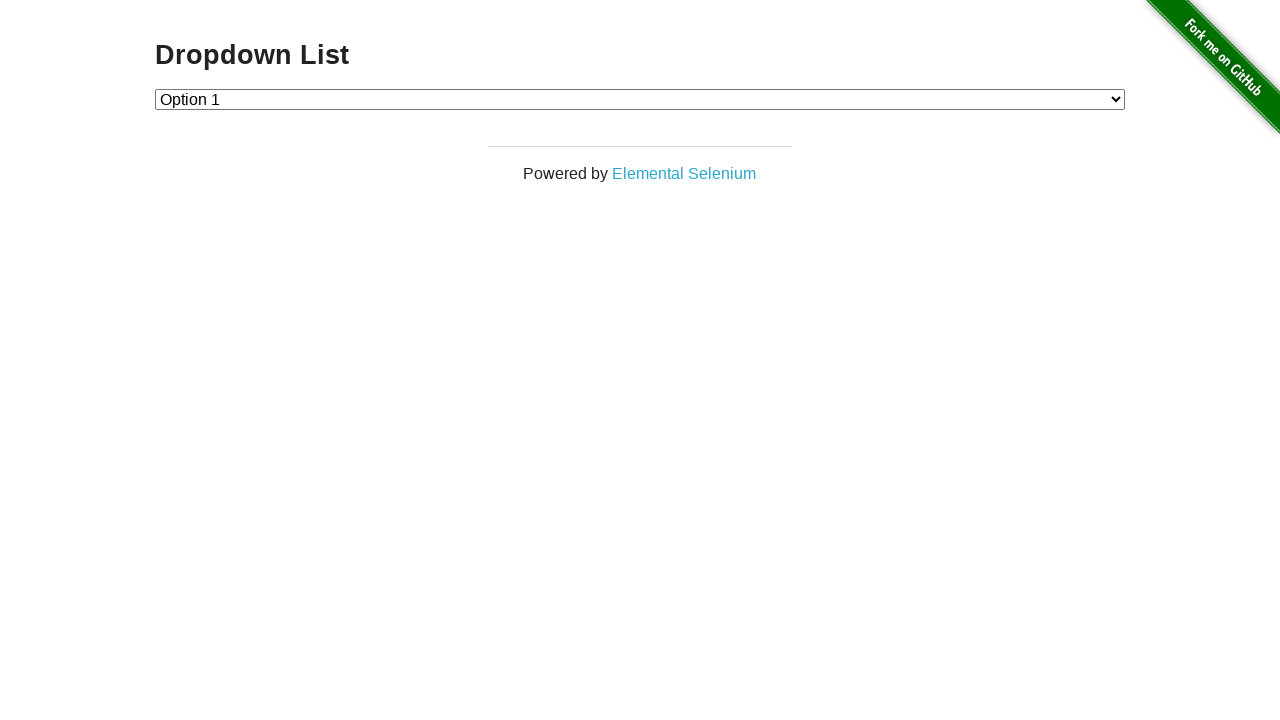

Verified dropdown selection value is '1'
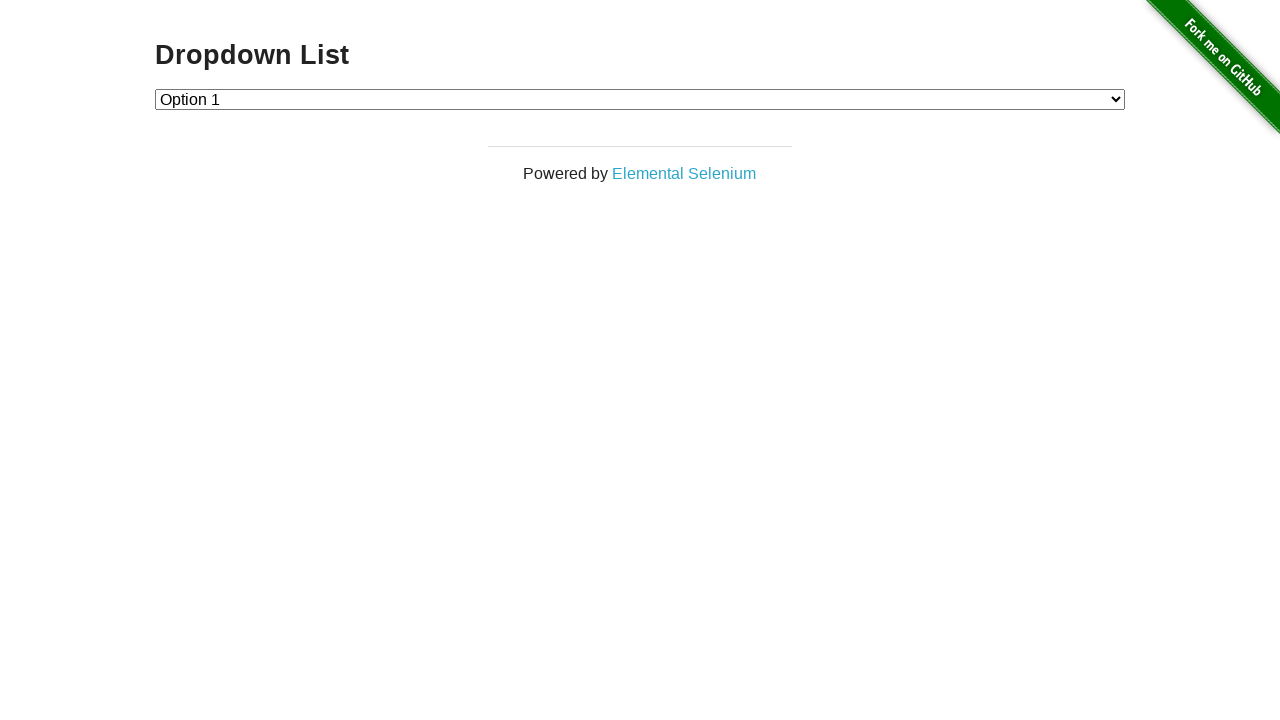

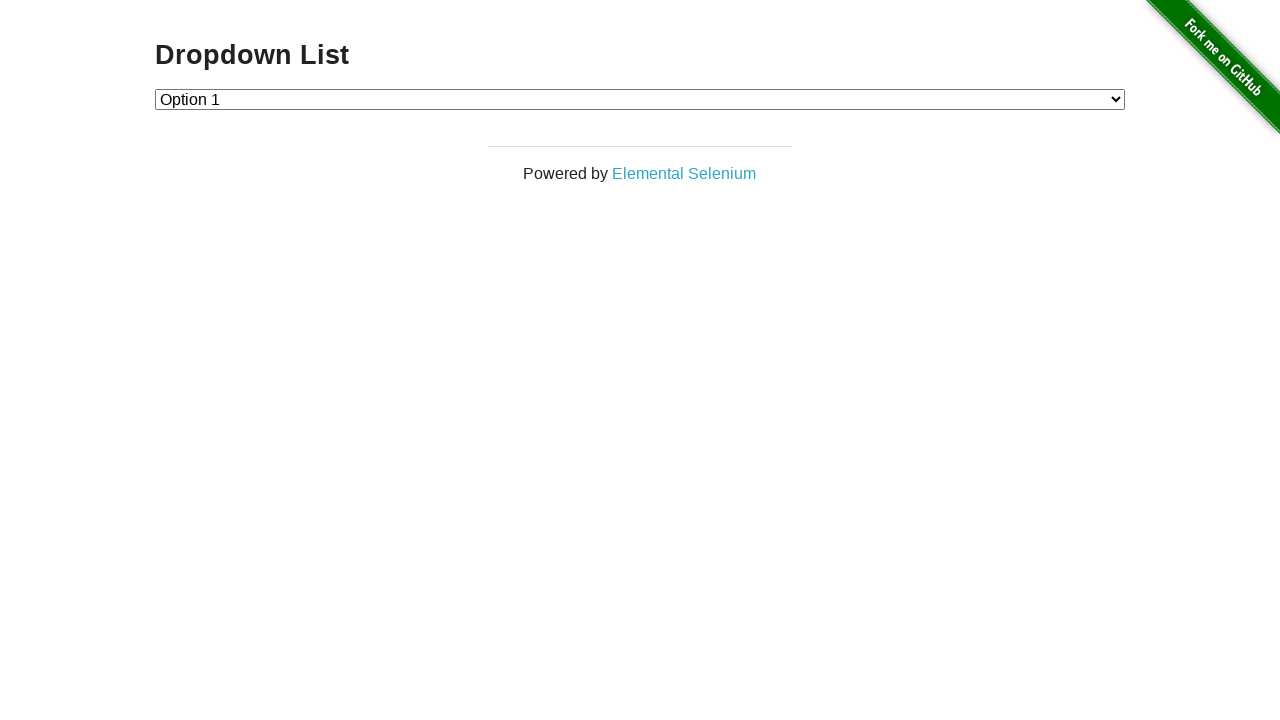